Tests opening multiple footer links in new tabs using keyboard shortcuts and then iterates through all opened windows/tabs to verify they loaded correctly.

Starting URL: https://qaclickacademy.com/practice.php

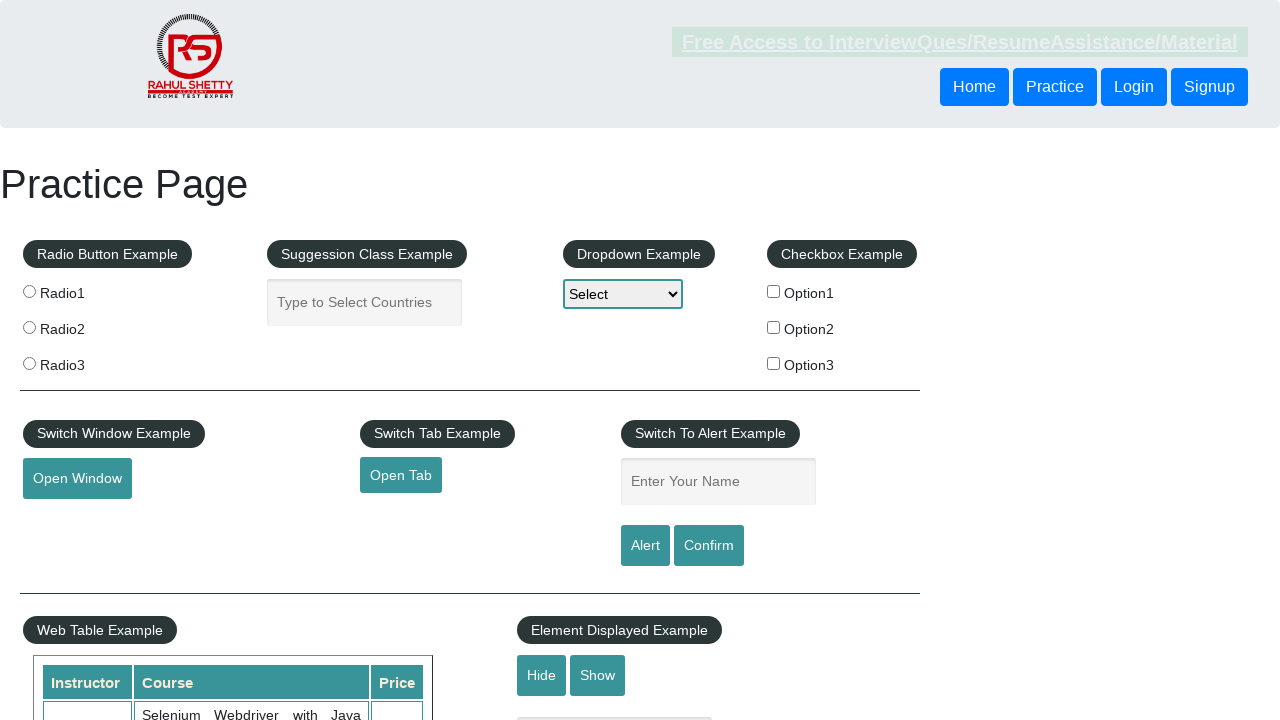

Footer section loaded
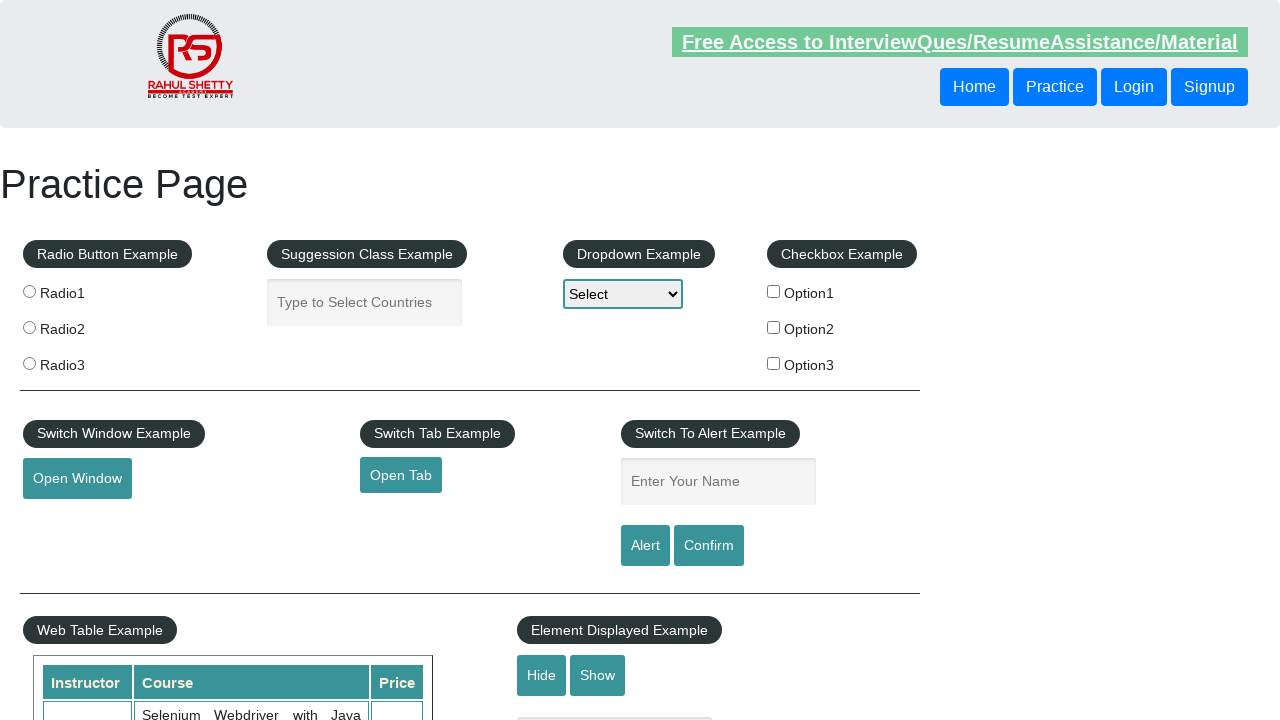

Selected footer links in first column
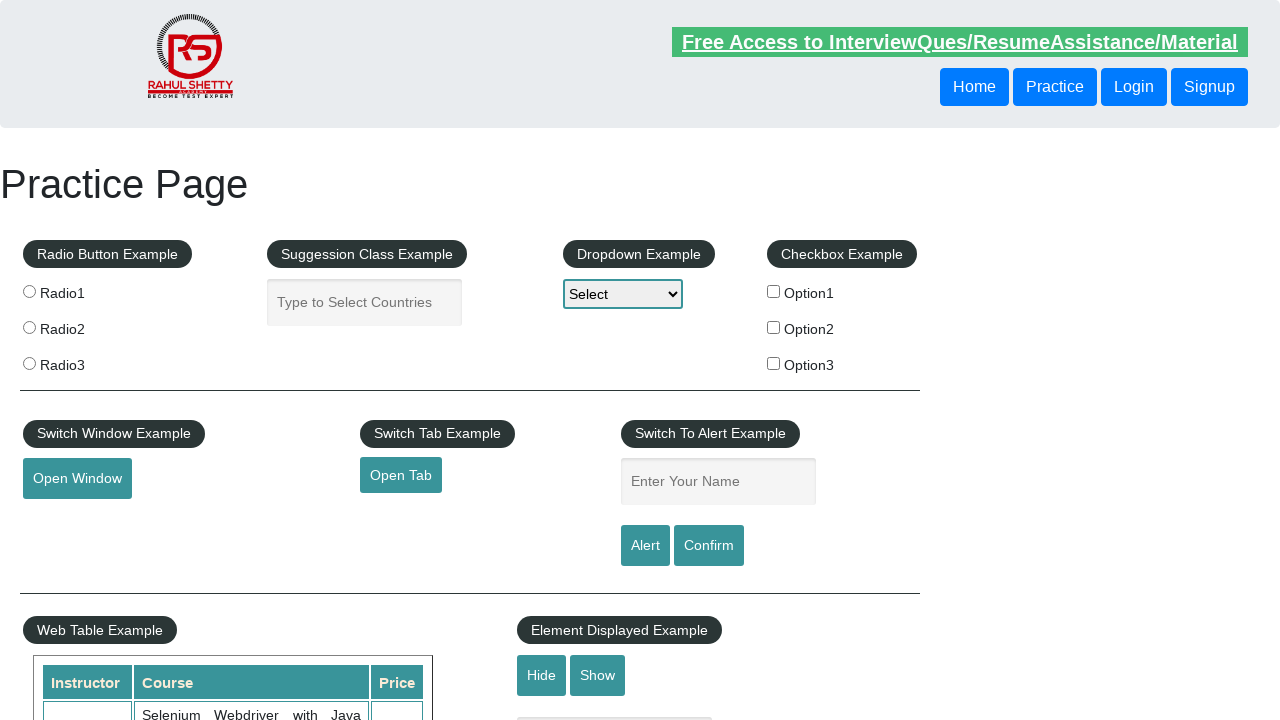

Located all footer links
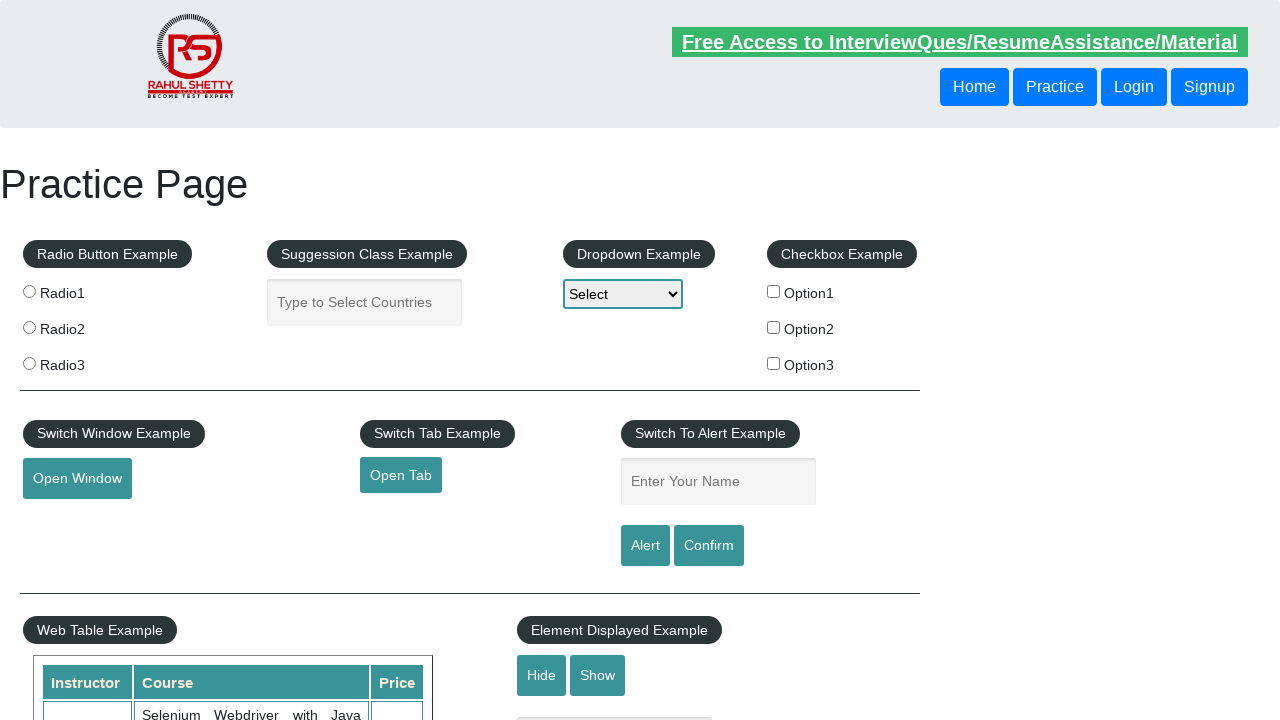

Found 5 links in footer first column
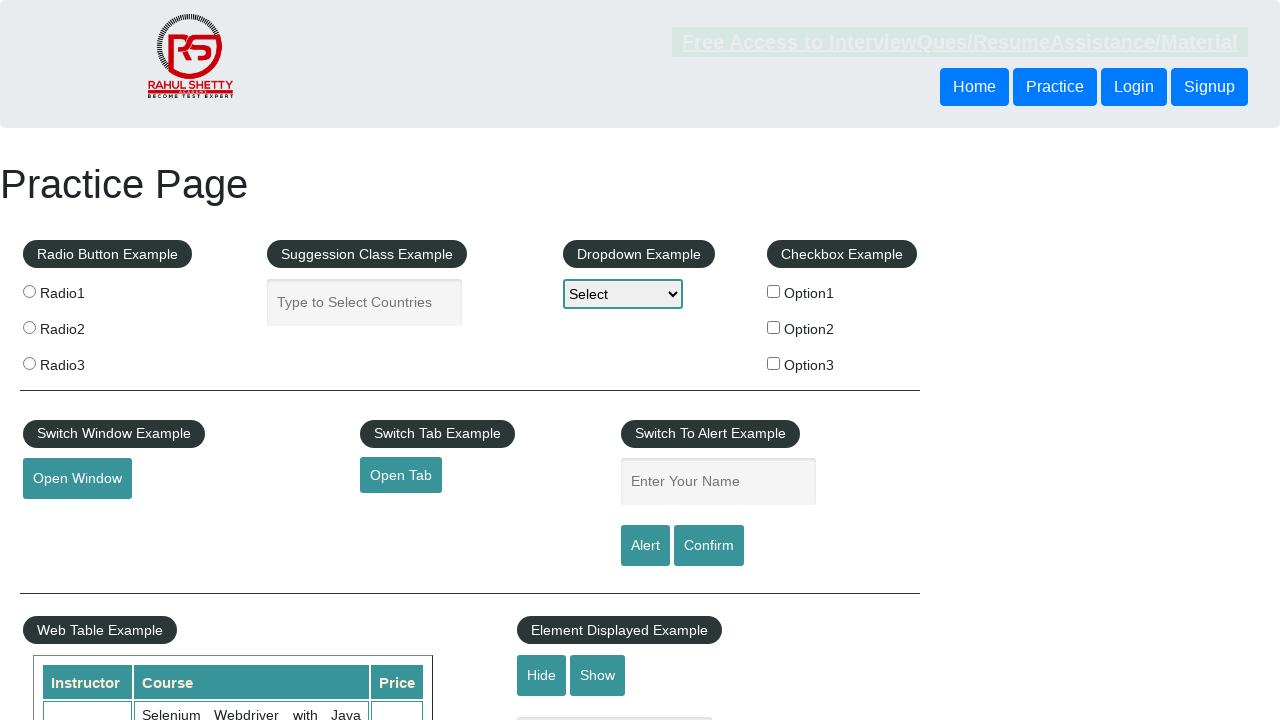

Opened footer link 1 in new tab using Ctrl+Enter on #gf-BIG table tbody tr td:first-child ul a >> nth=1
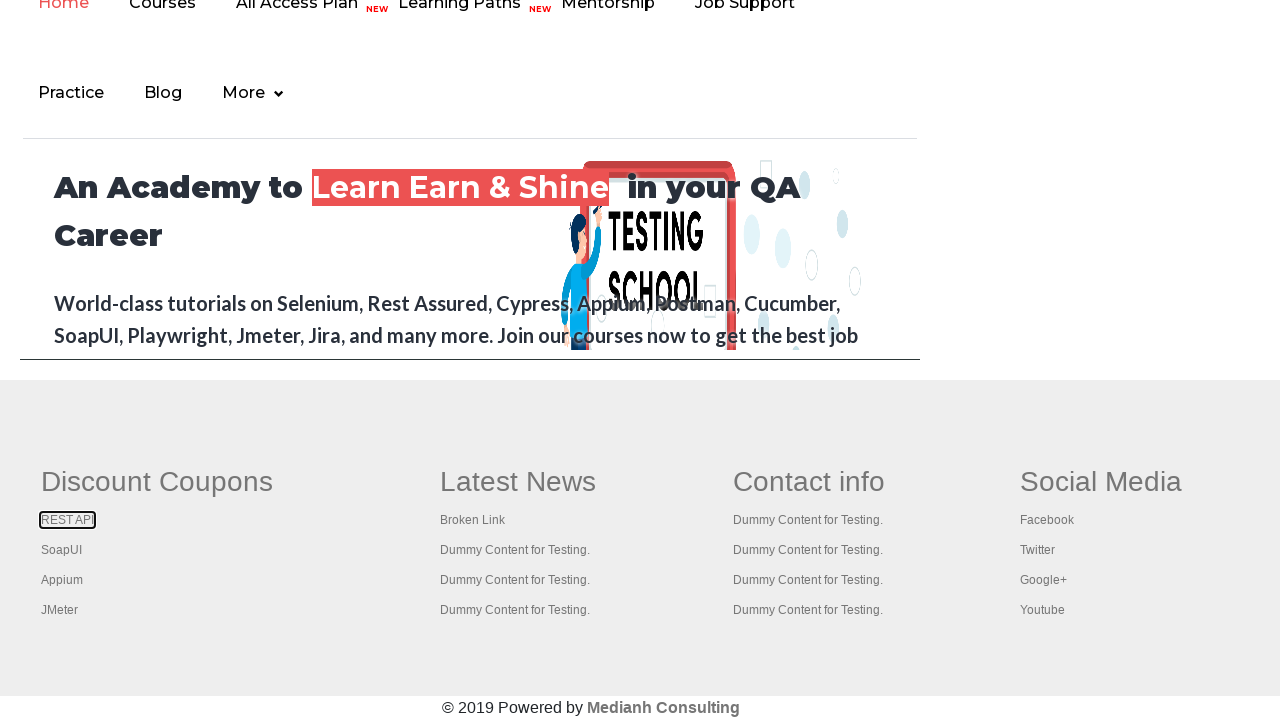

Opened footer link 2 in new tab using Ctrl+Enter on #gf-BIG table tbody tr td:first-child ul a >> nth=2
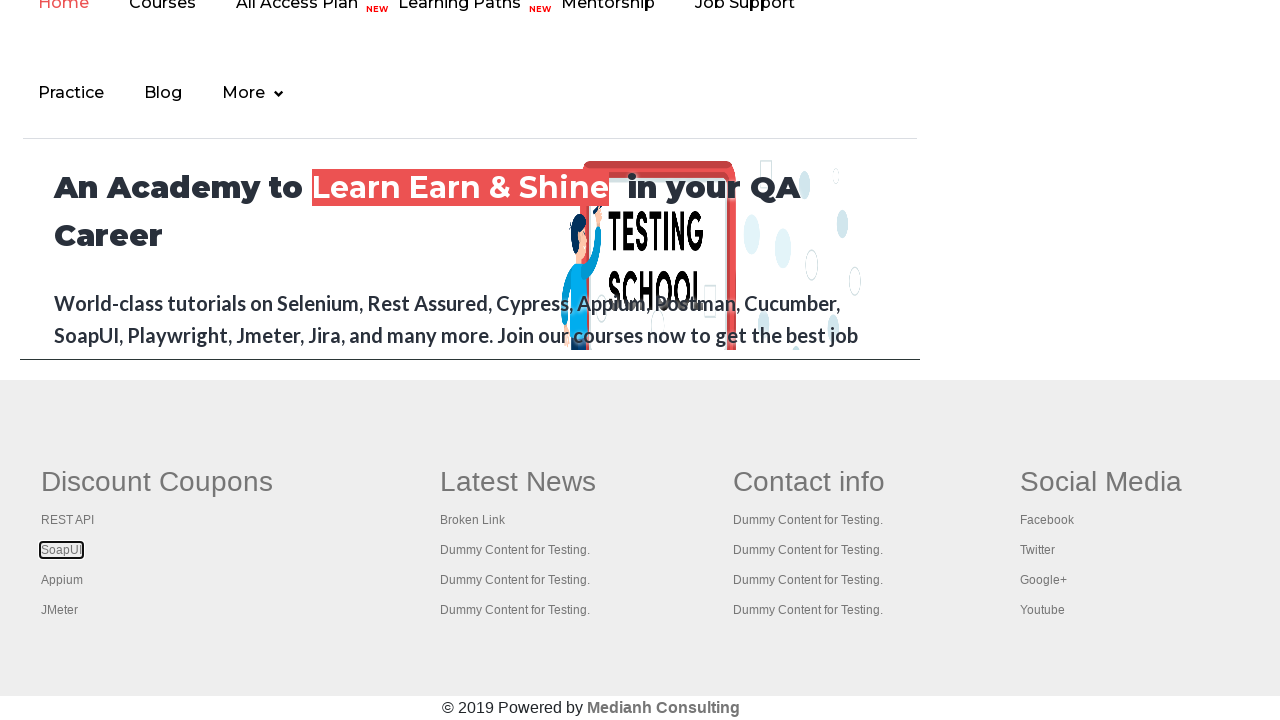

Opened footer link 3 in new tab using Ctrl+Enter on #gf-BIG table tbody tr td:first-child ul a >> nth=3
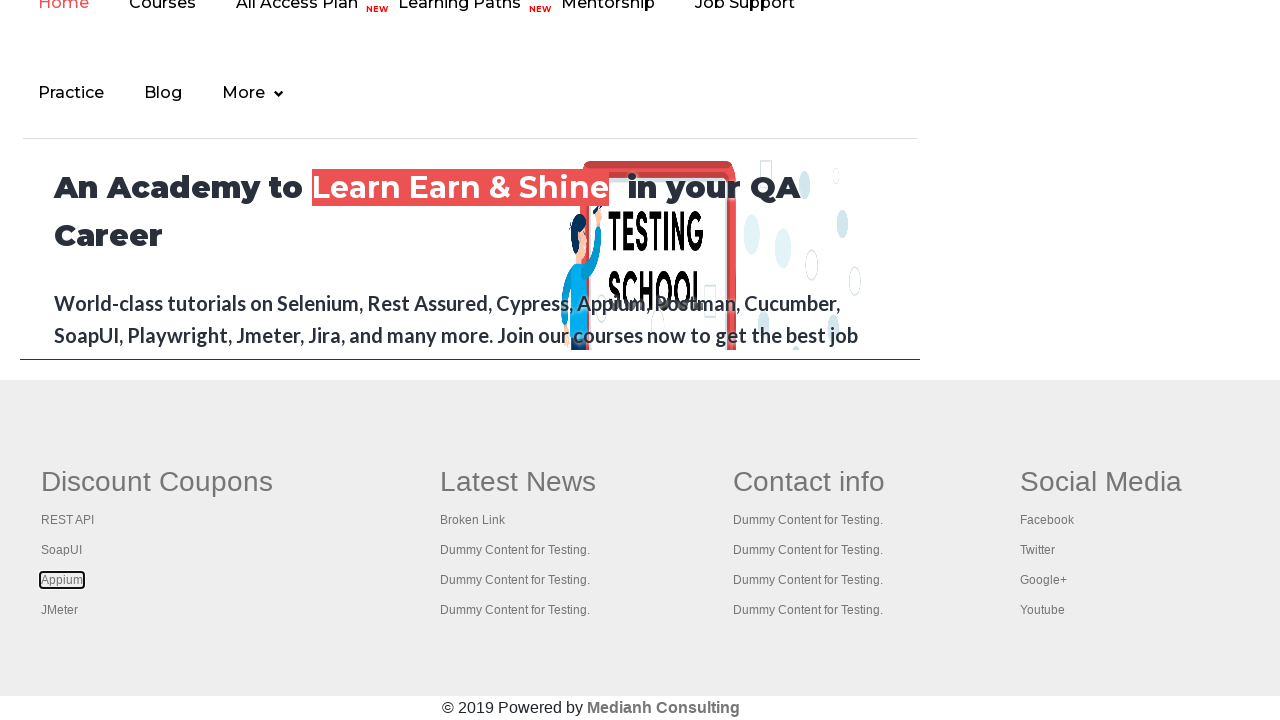

Opened footer link 4 in new tab using Ctrl+Enter on #gf-BIG table tbody tr td:first-child ul a >> nth=4
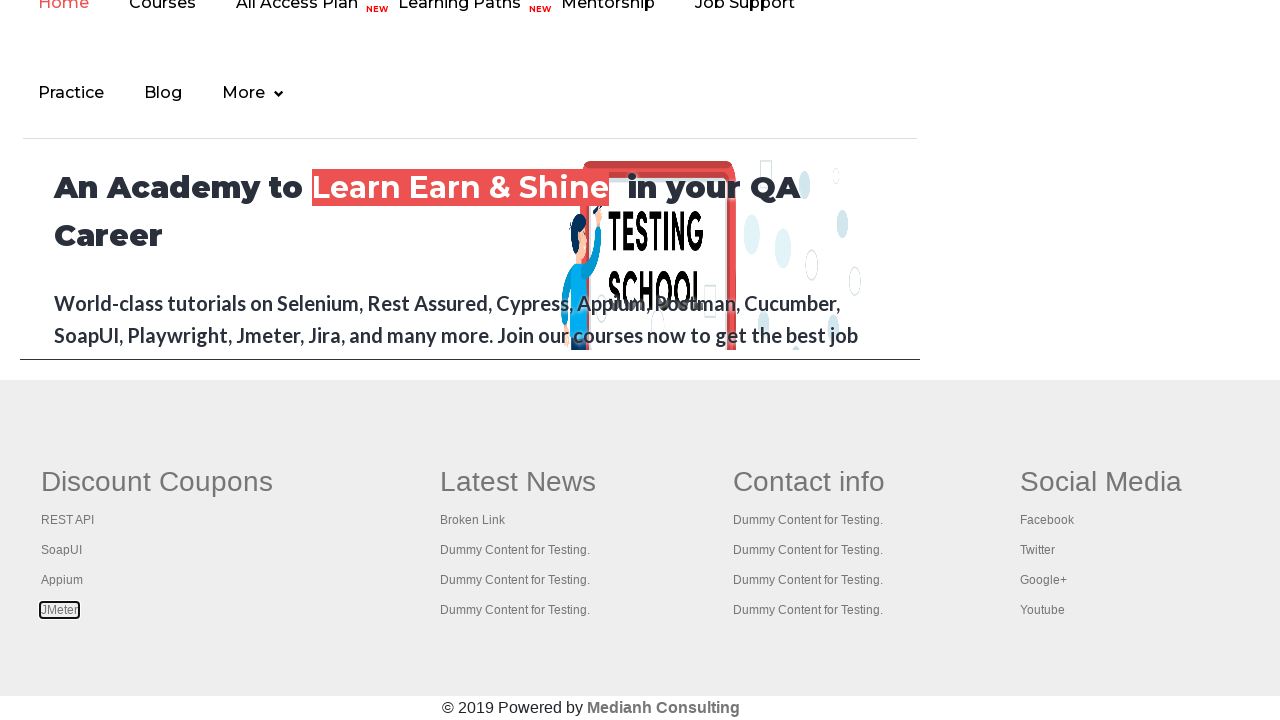

Waited 2 seconds for all tabs to fully open
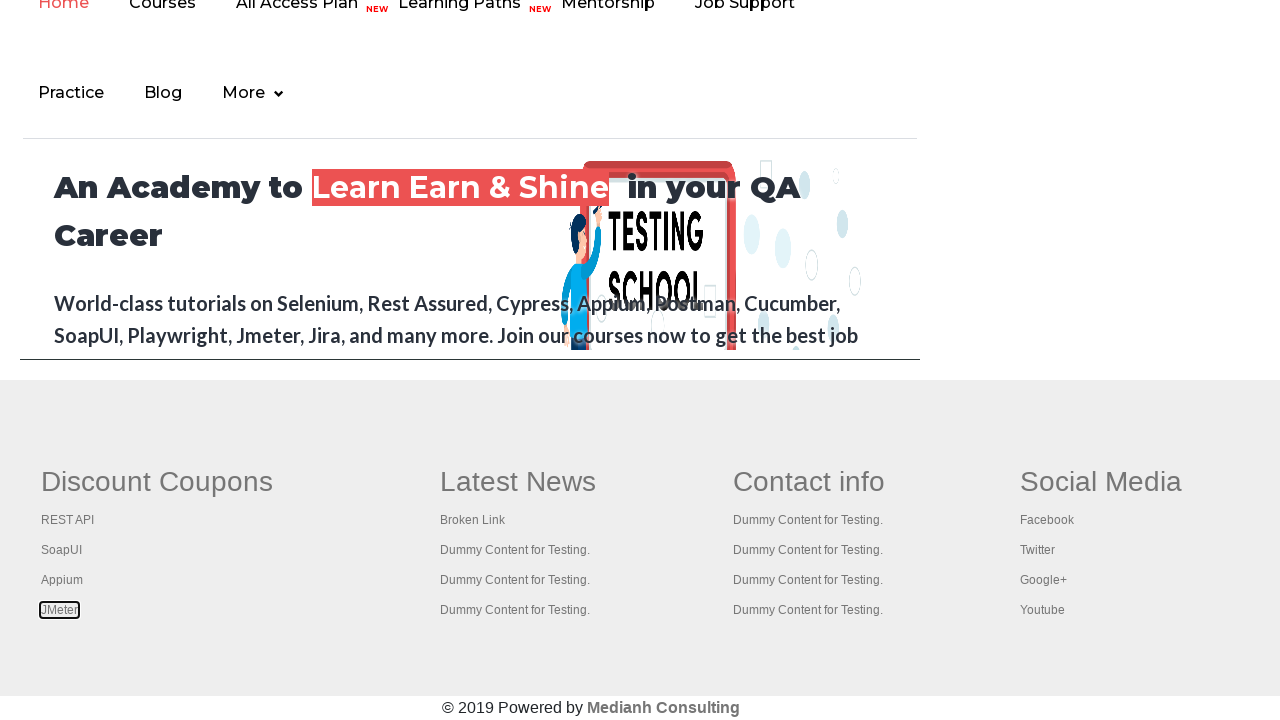

Retrieved all opened pages/tabs - total count: 5
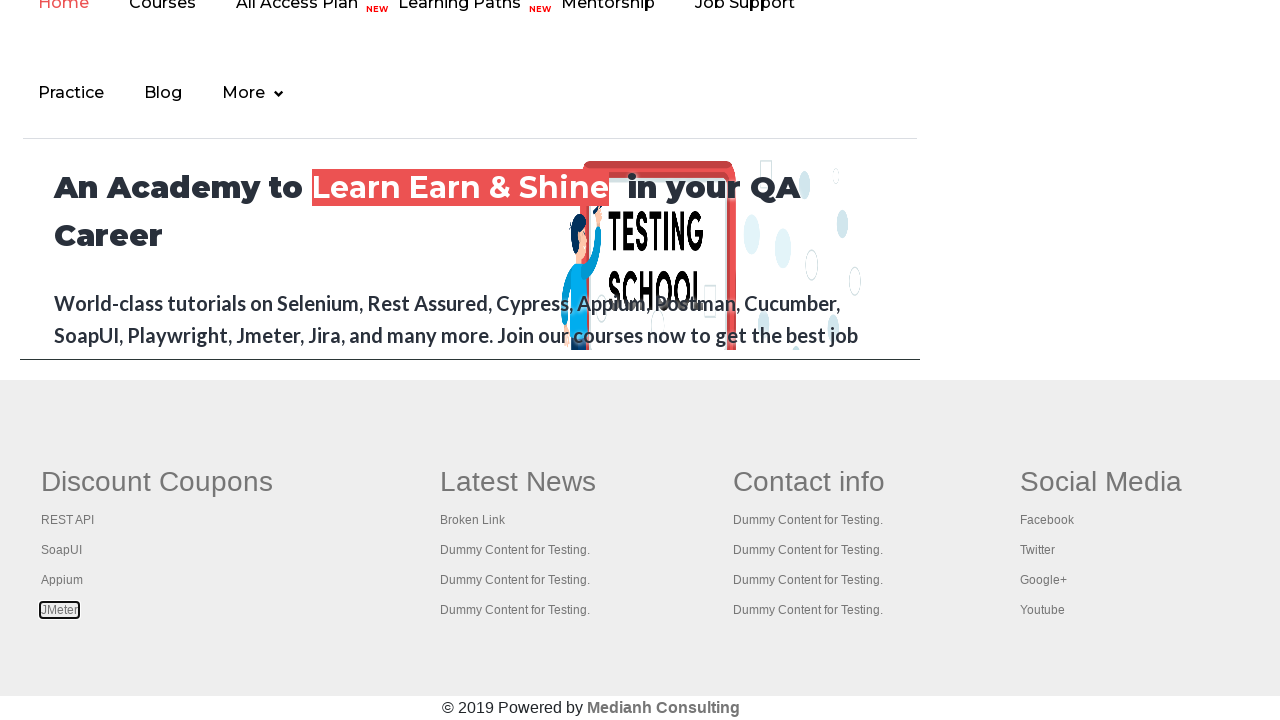

Brought a tab to front
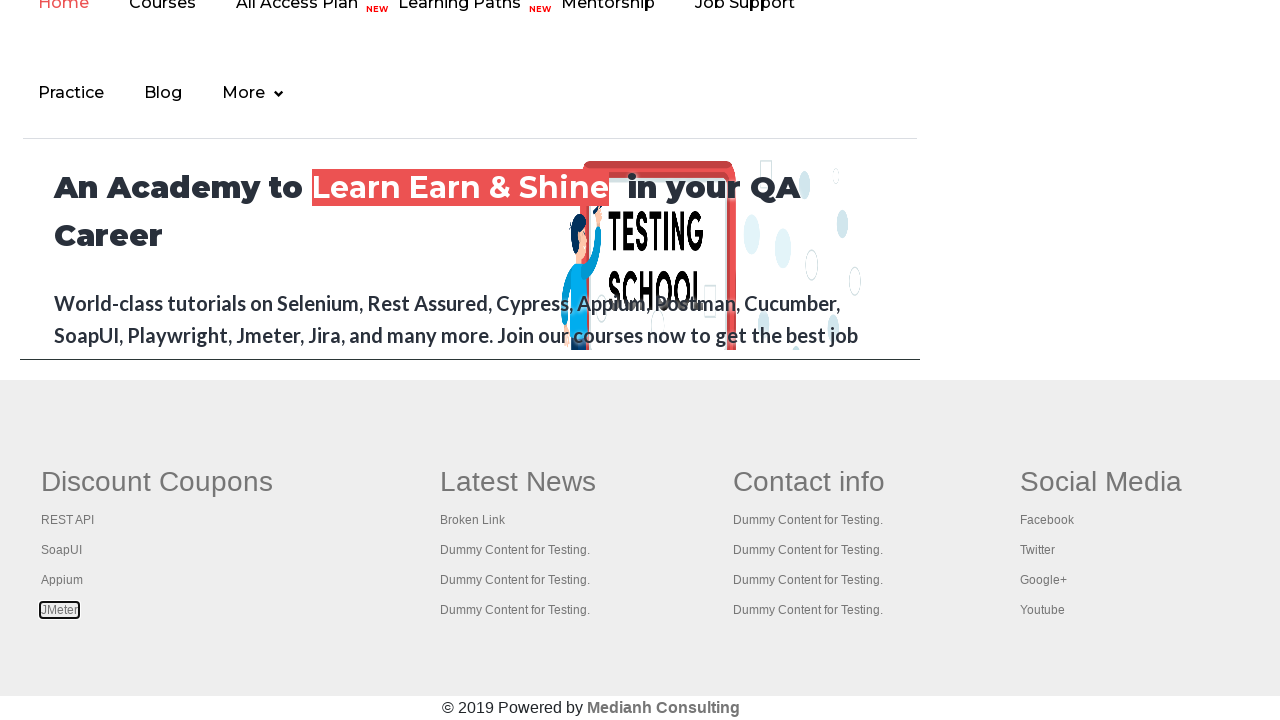

Tab fully loaded - URL: https://rahulshettyacademy.com/AutomationPractice/
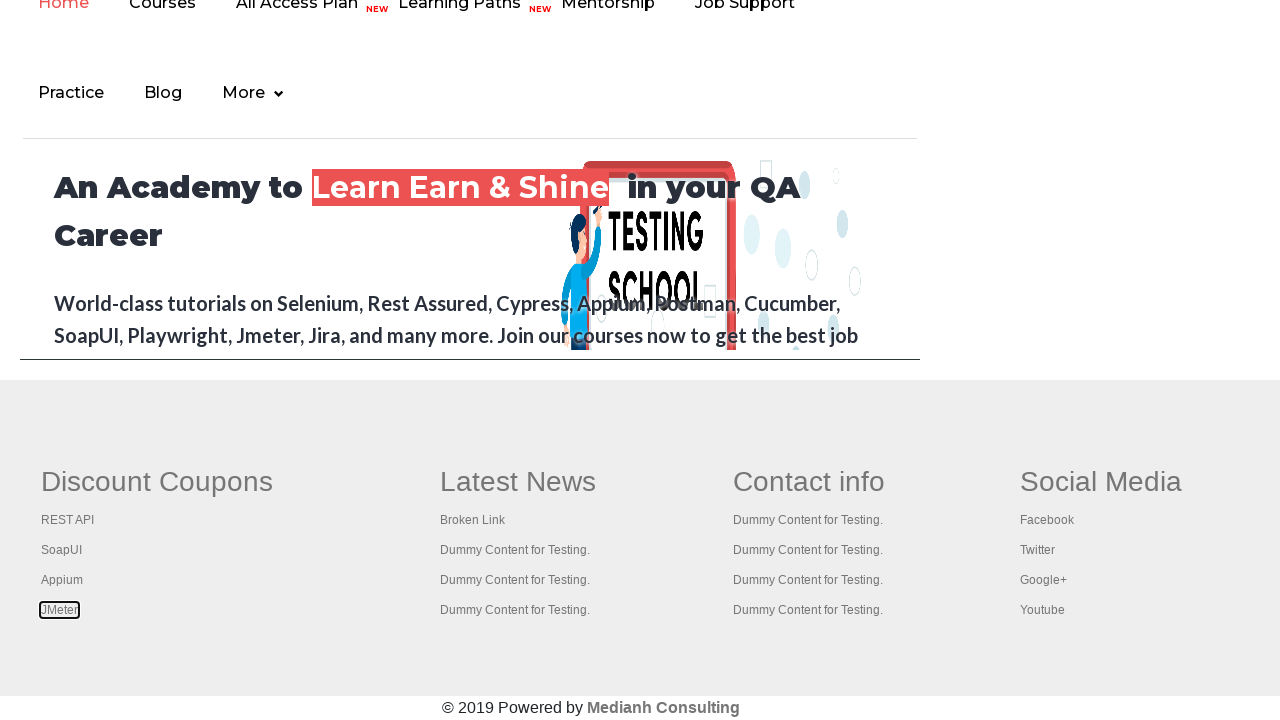

Brought a tab to front
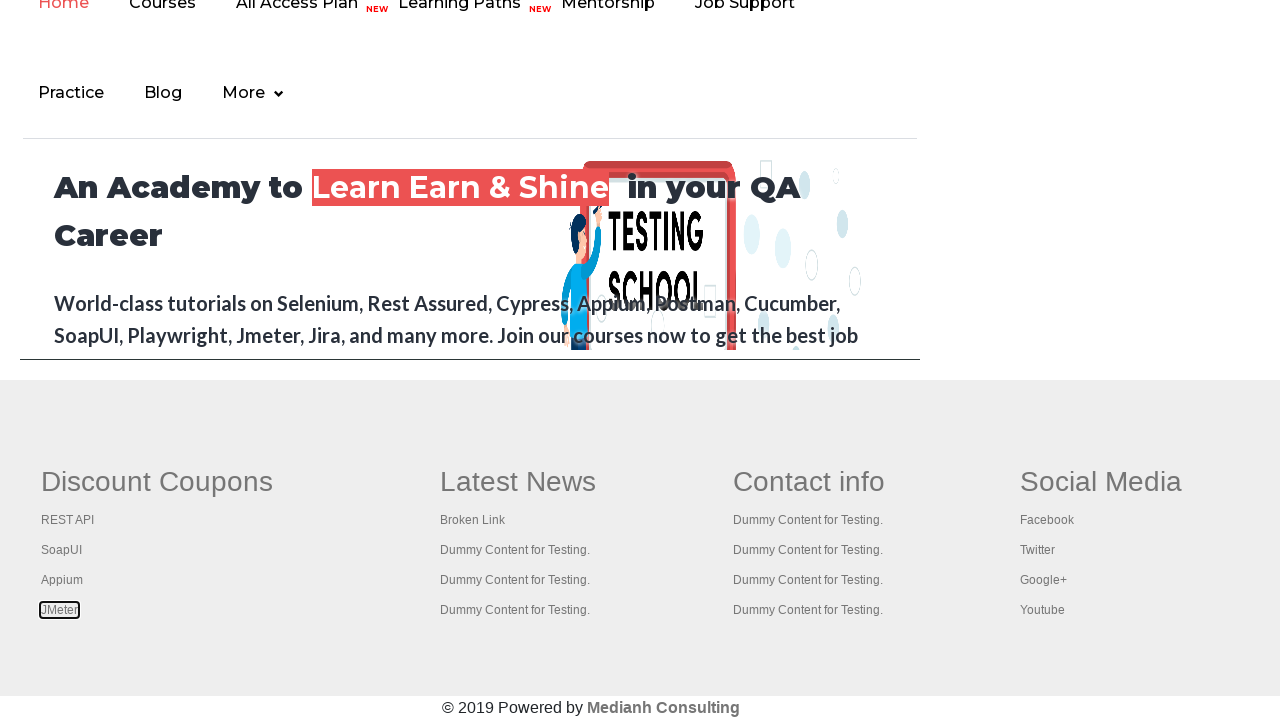

Tab fully loaded - URL: https://www.restapitutorial.com/
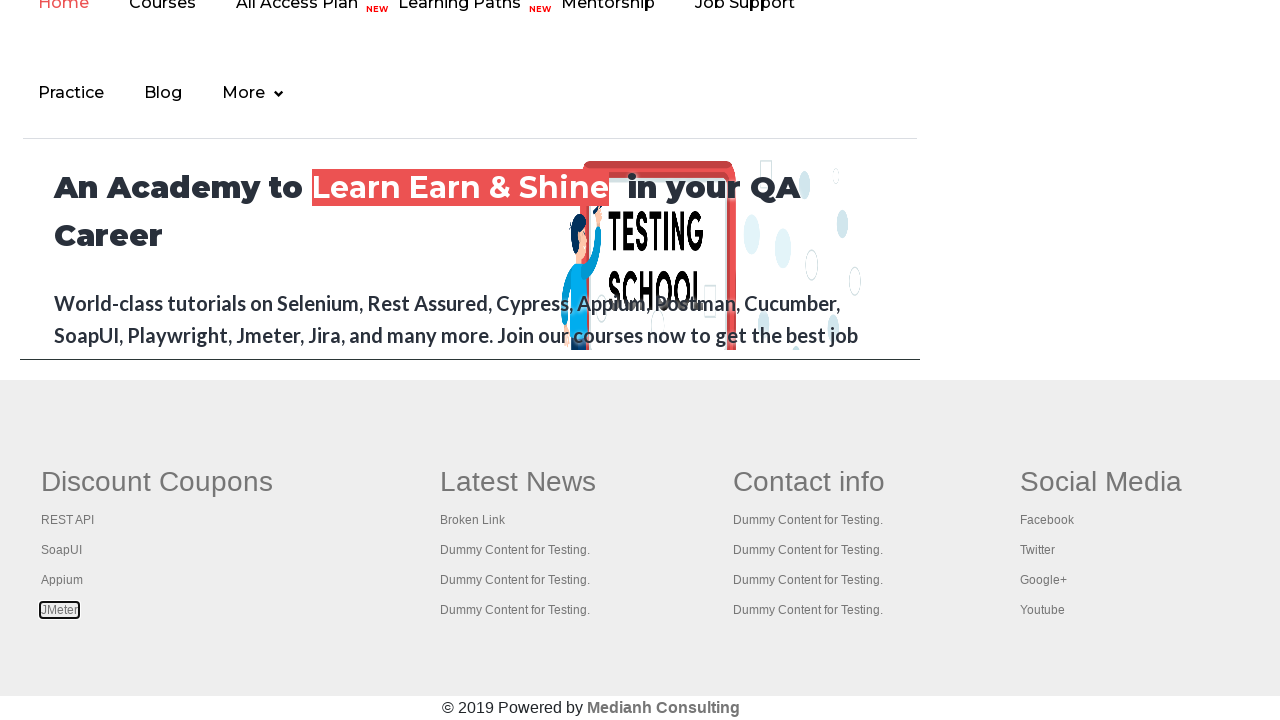

Brought a tab to front
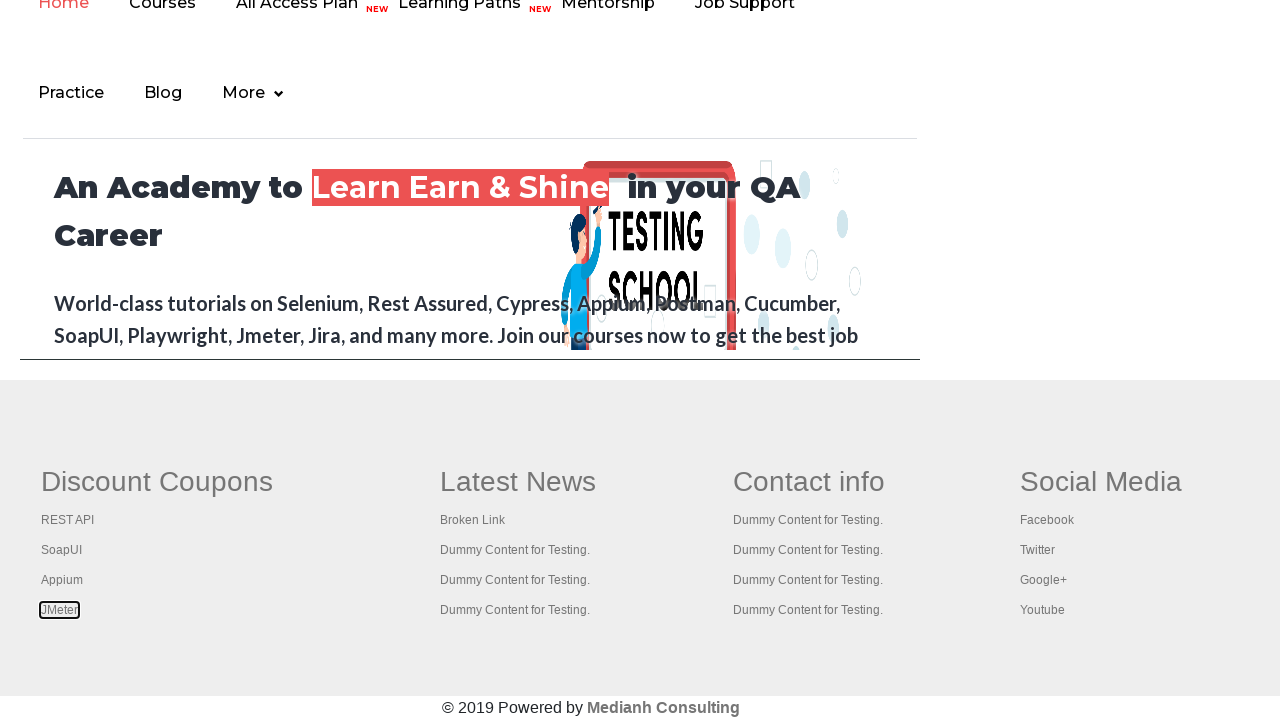

Tab fully loaded - URL: https://www.soapui.org/
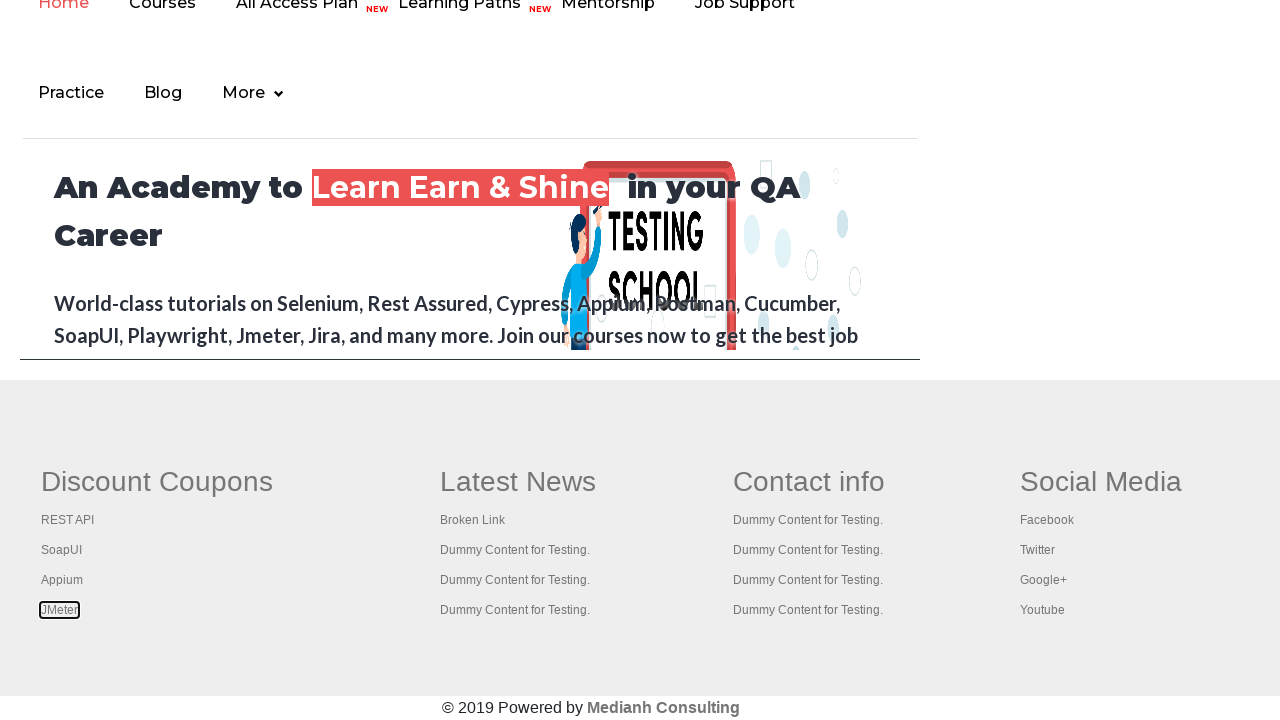

Brought a tab to front
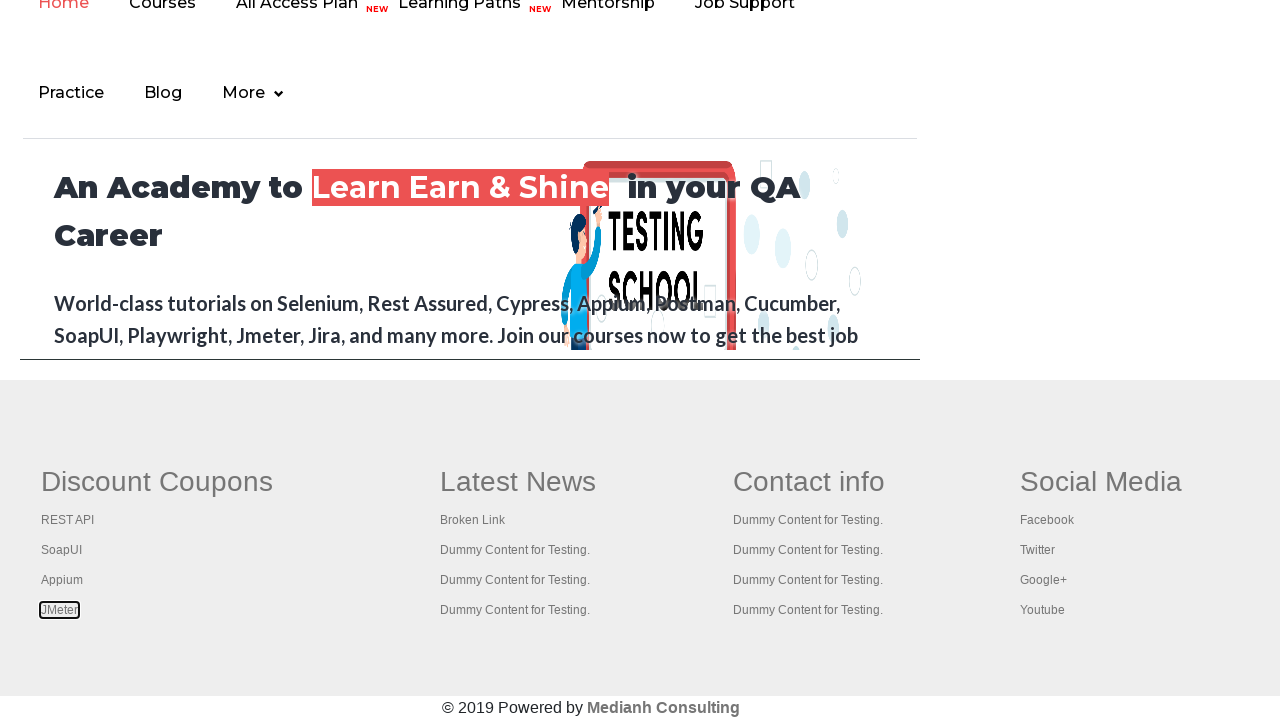

Tab fully loaded - URL: https://courses.rahulshettyacademy.com/p/appium-tutorial
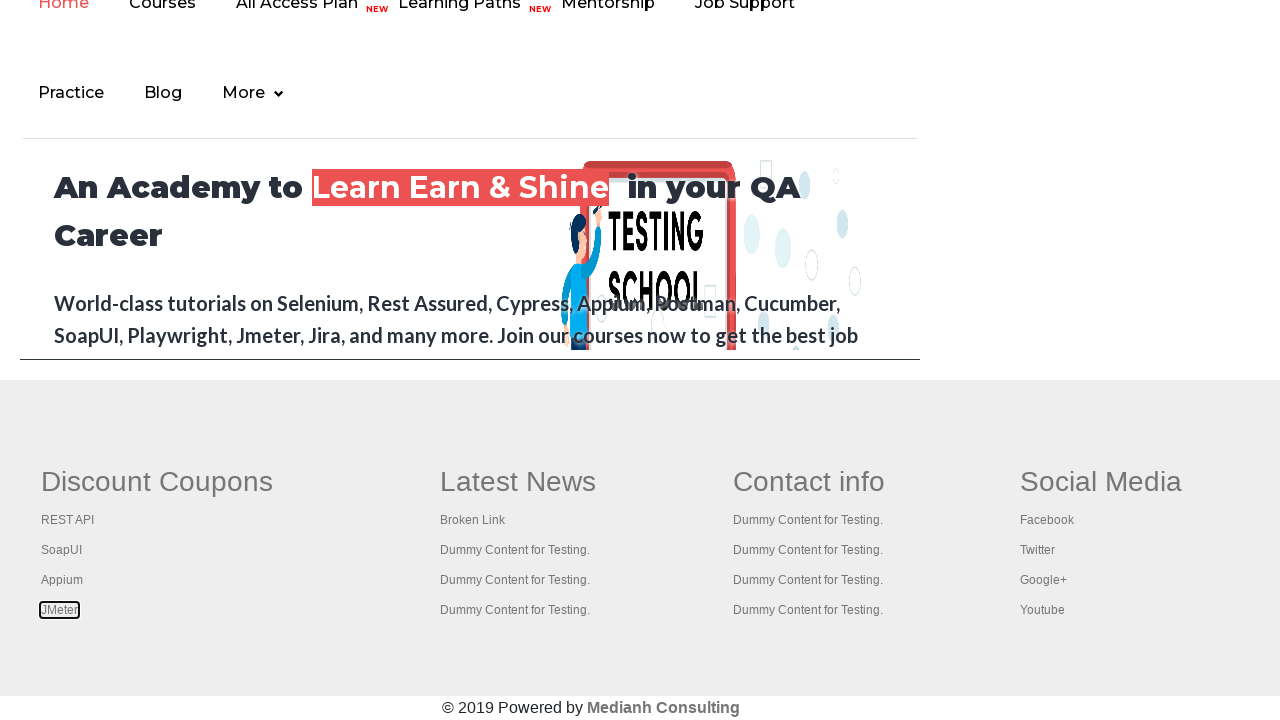

Brought a tab to front
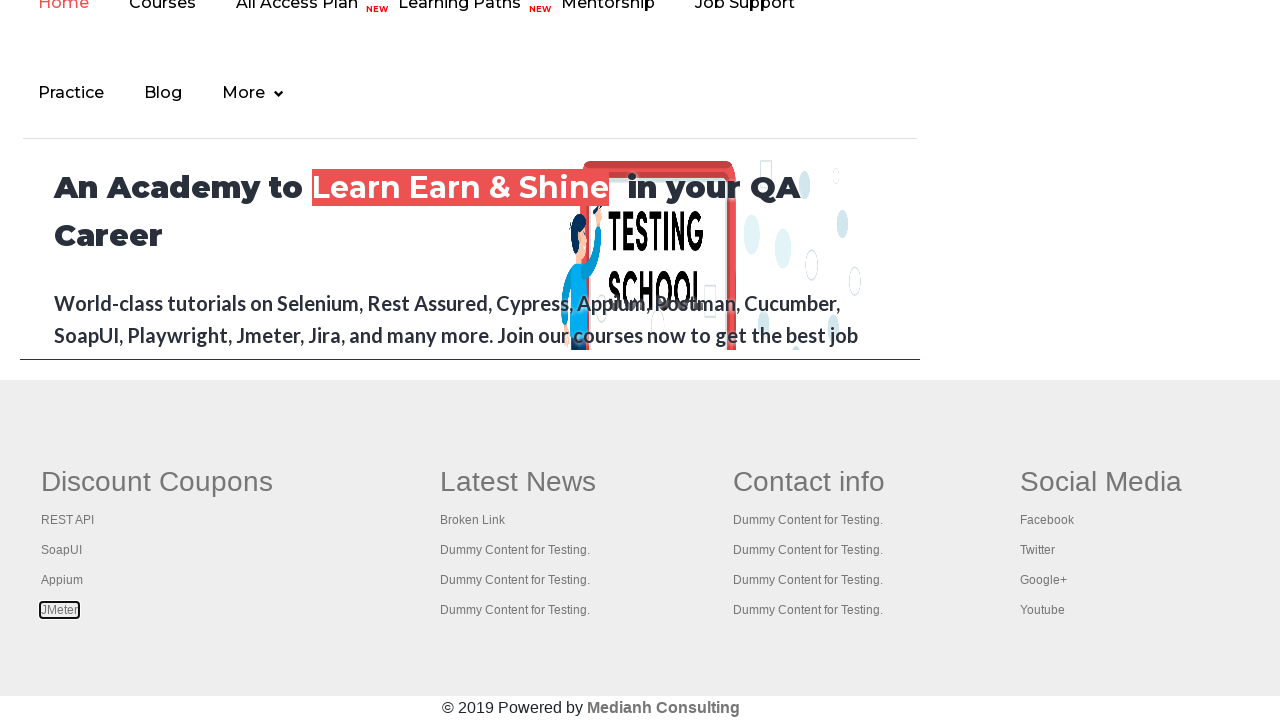

Tab fully loaded - URL: https://jmeter.apache.org/
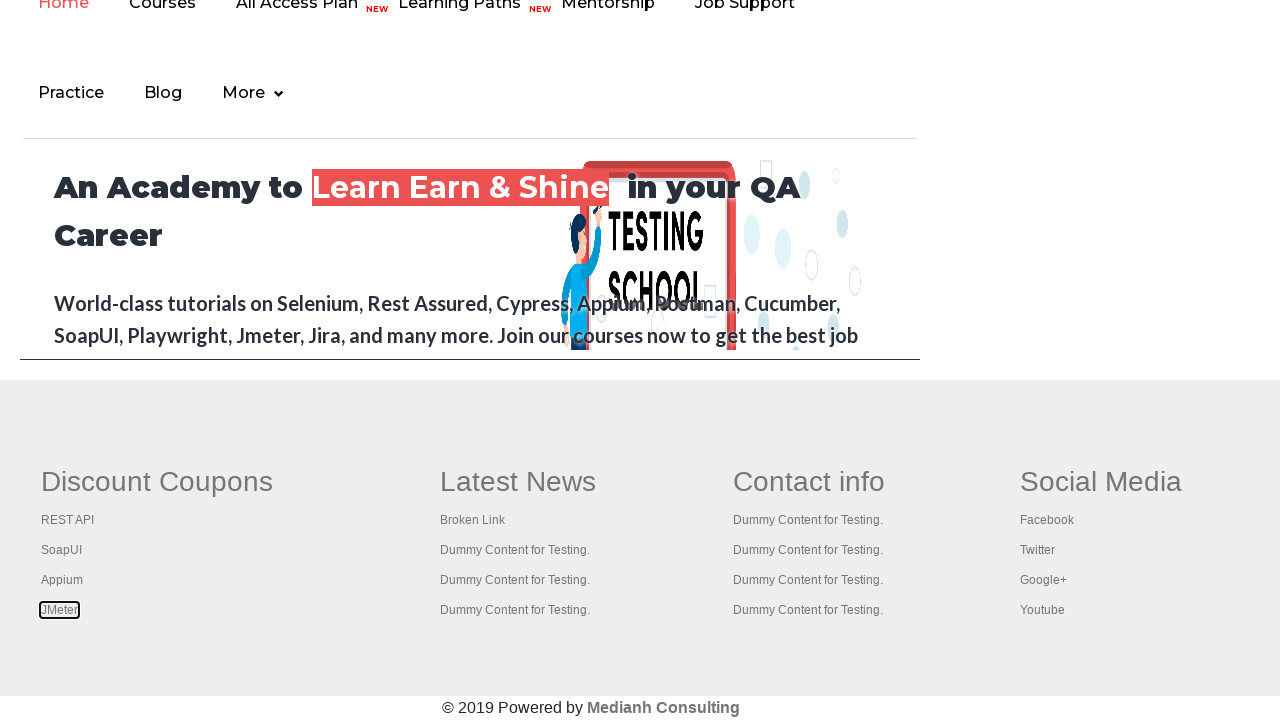

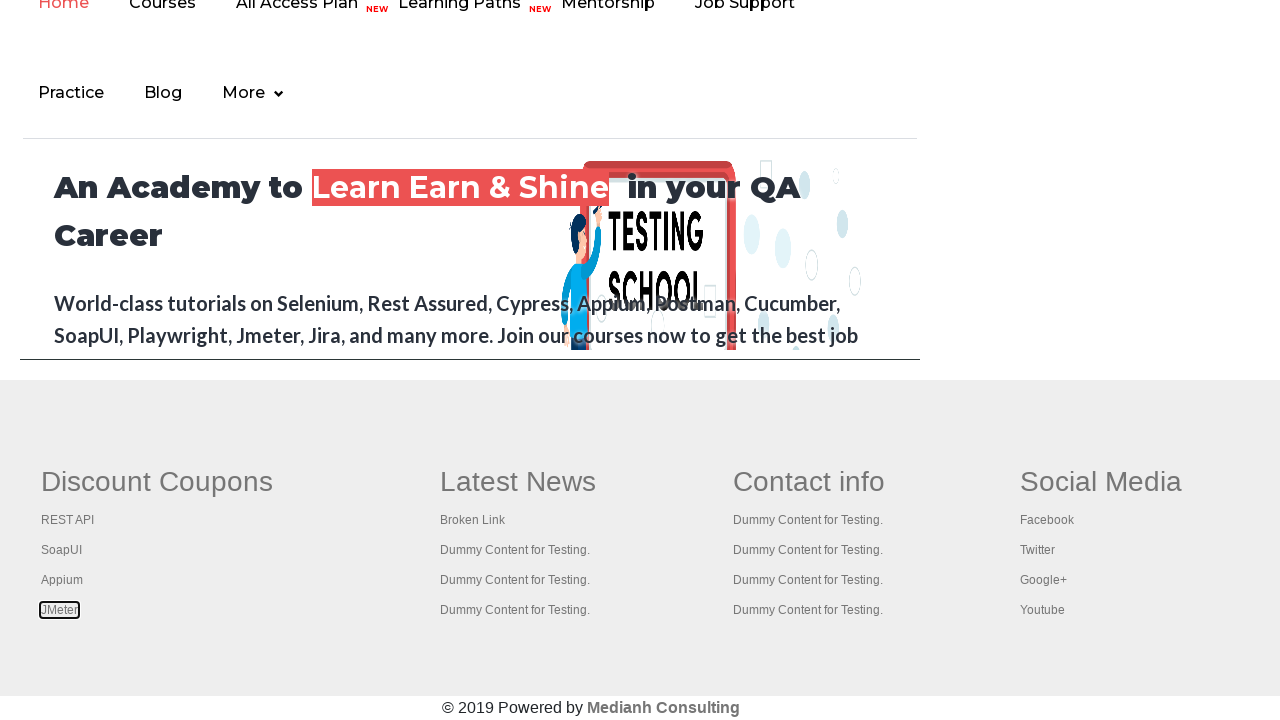